Navigates to YouTube homepage and verifies the page loads successfully by waiting for the page to be ready.

Starting URL: https://www.youtube.com

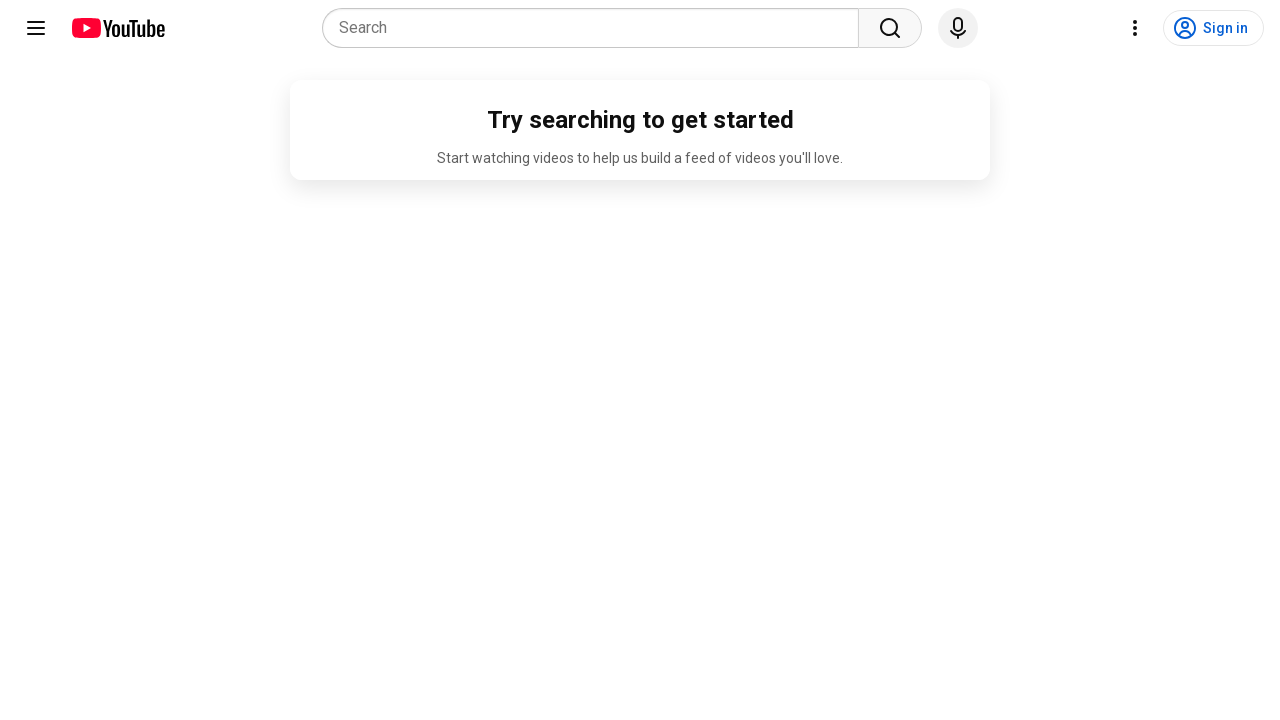

Navigated to YouTube homepage
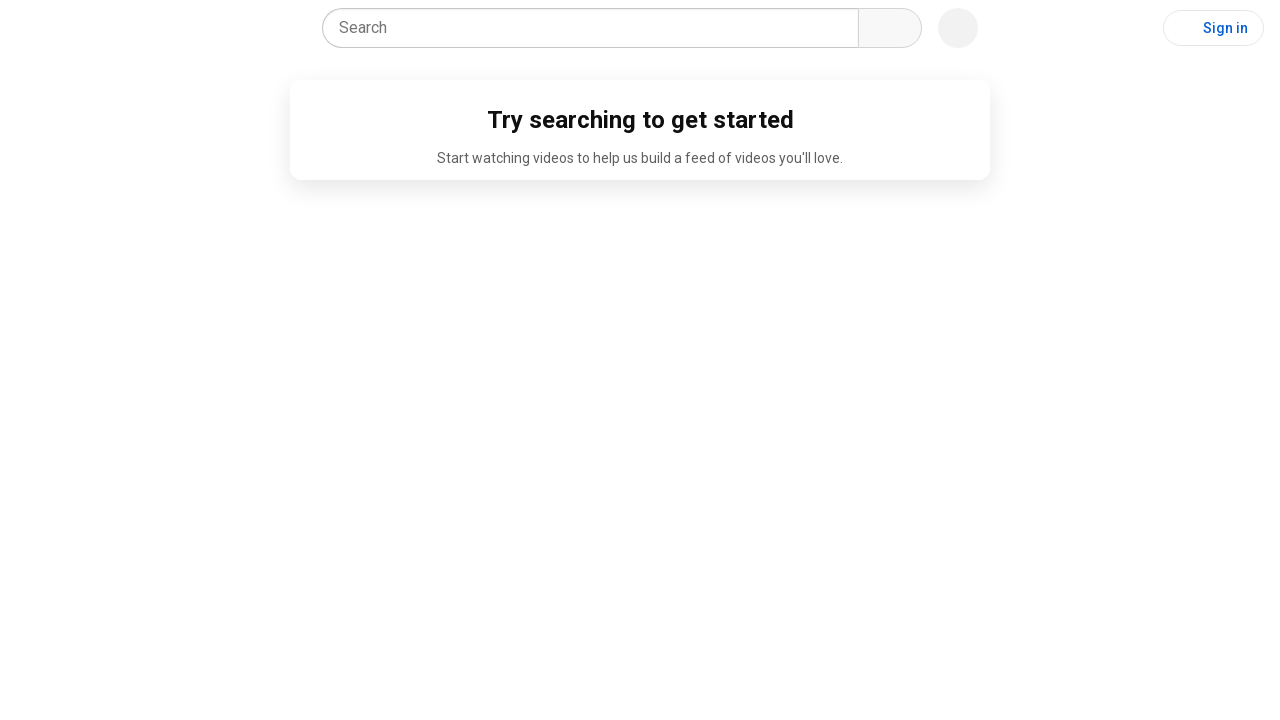

YouTube page DOM content loaded
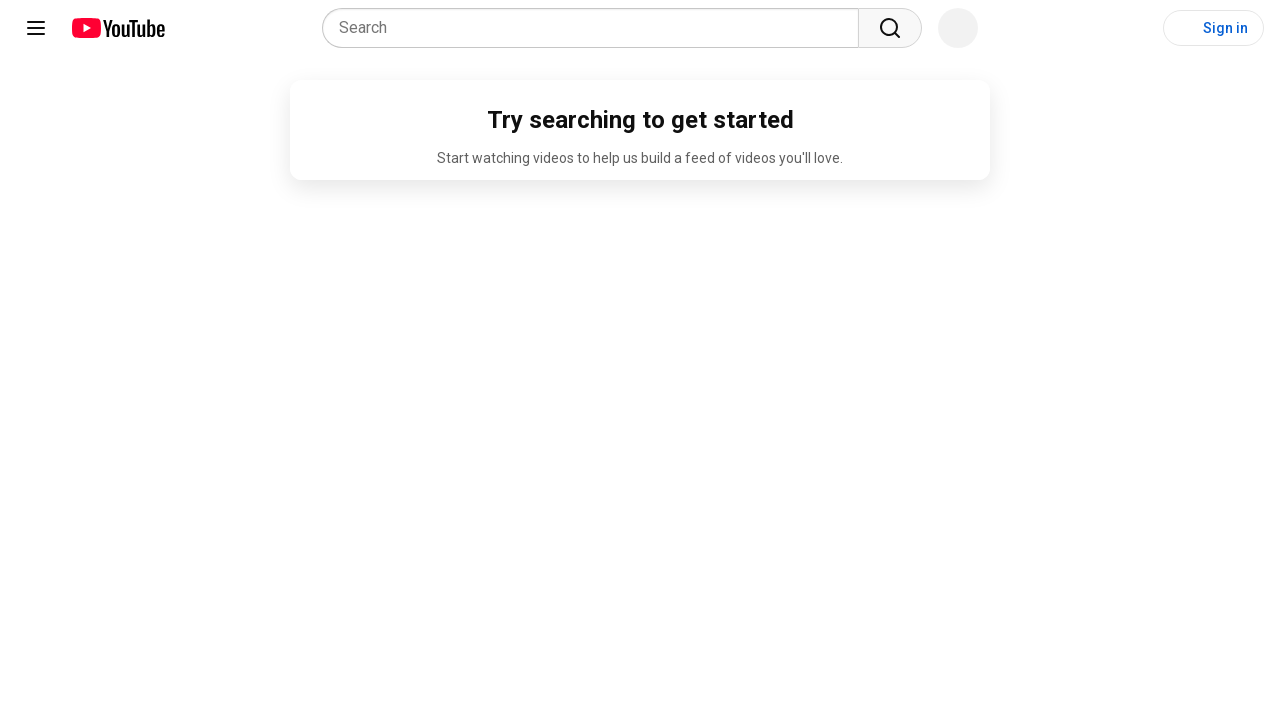

Main content selector verified - YouTube page loaded successfully
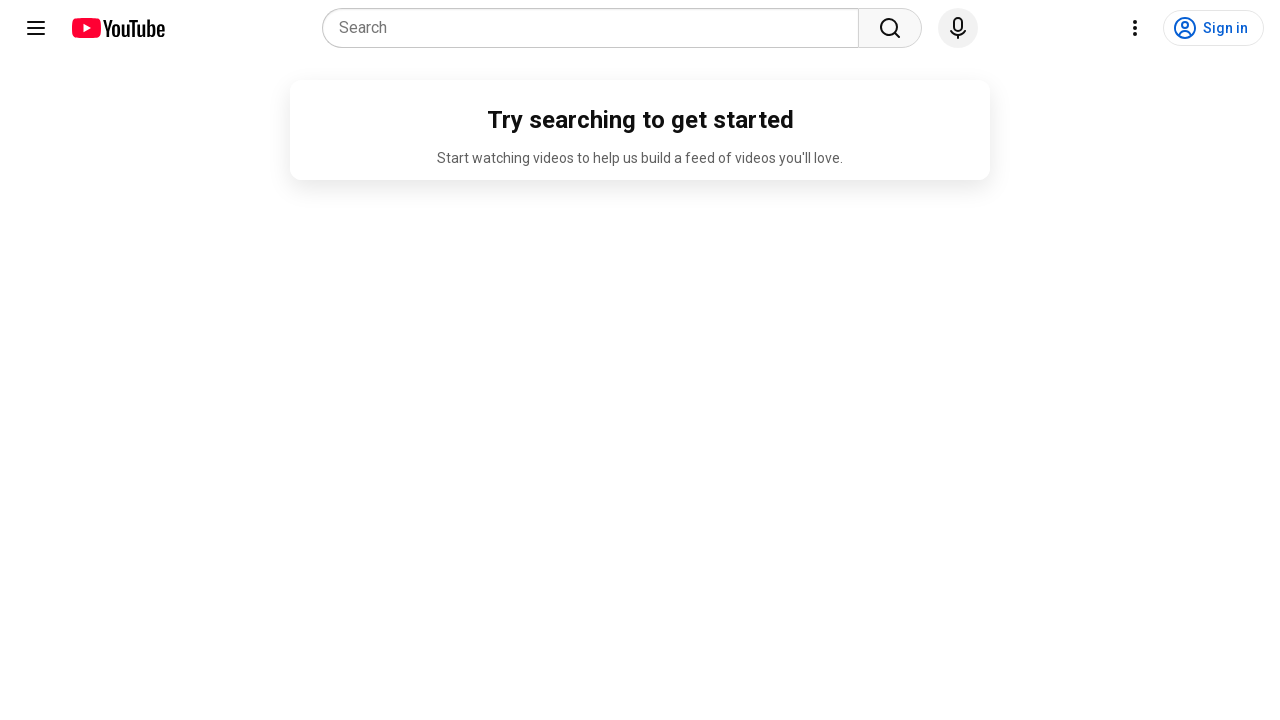

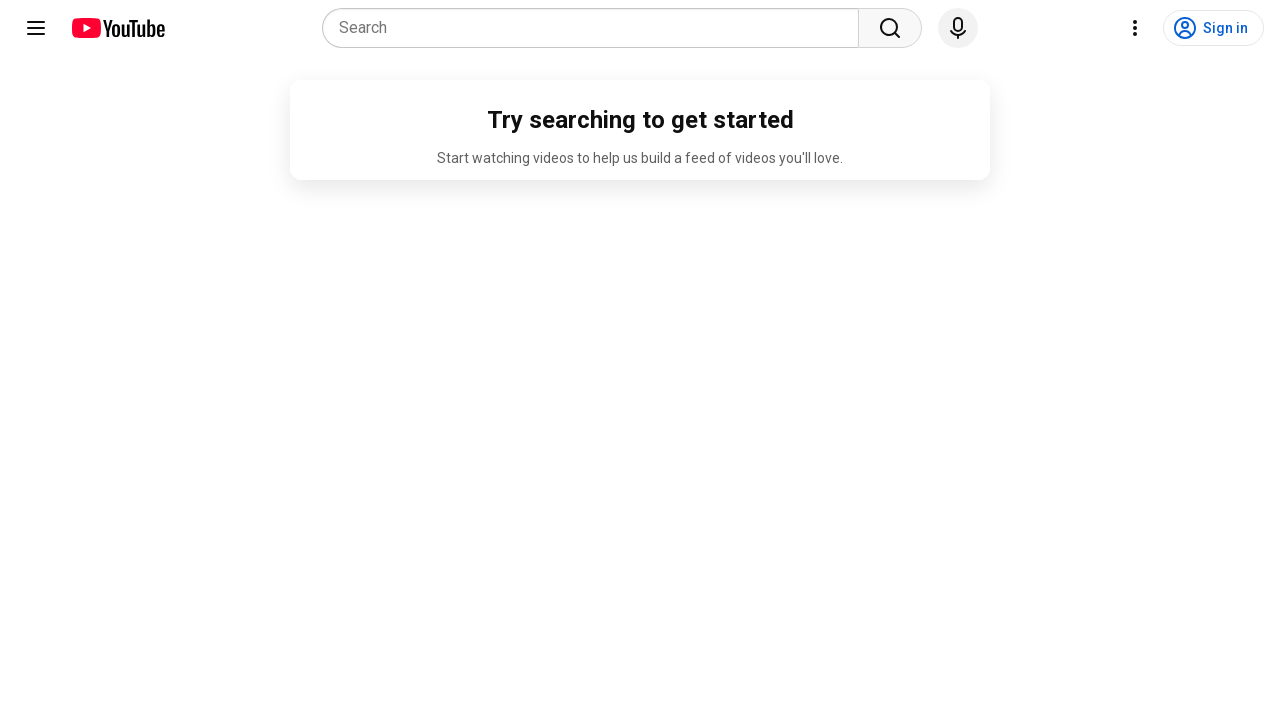